Tests Select2 dropdown widget functionality by clicking the dropdown arrow, scrolling through options to find "Minnesota", selecting it, and verifying the selection was made correctly.

Starting URL: https://select2.github.io/examples.html

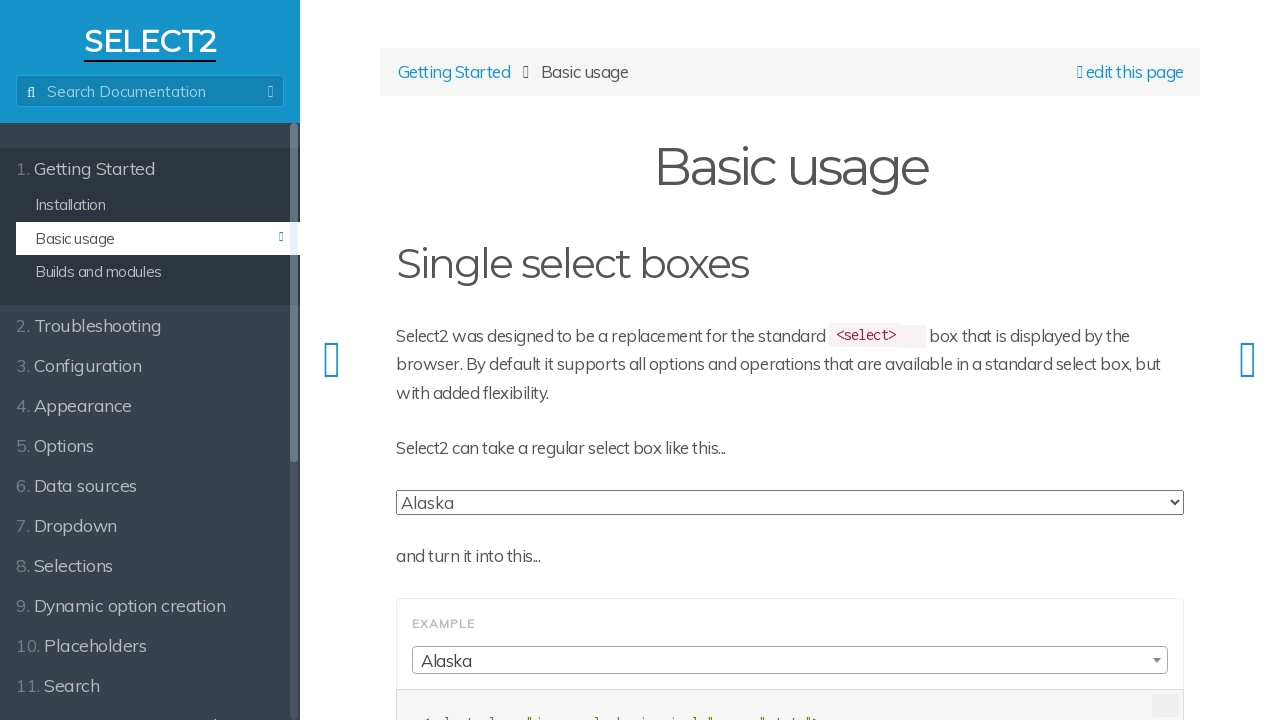

Waited for Select2 dropdown element to be visible
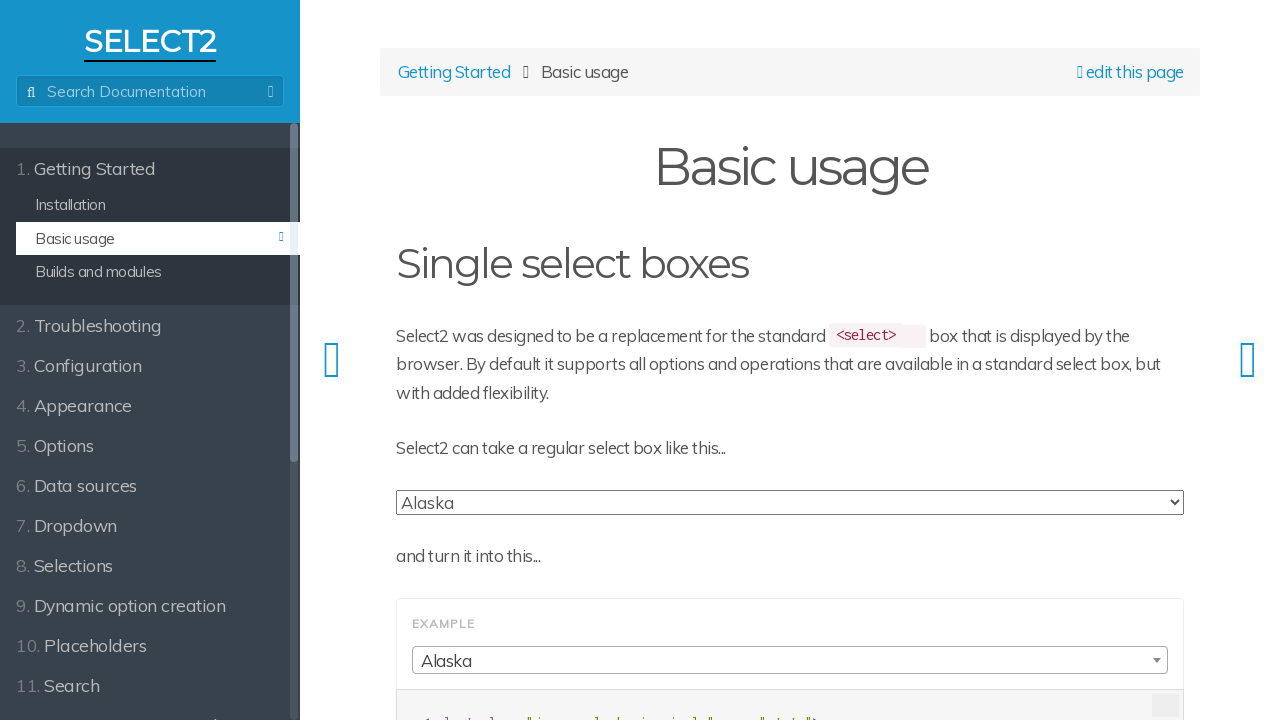

Located dropdown arrow element
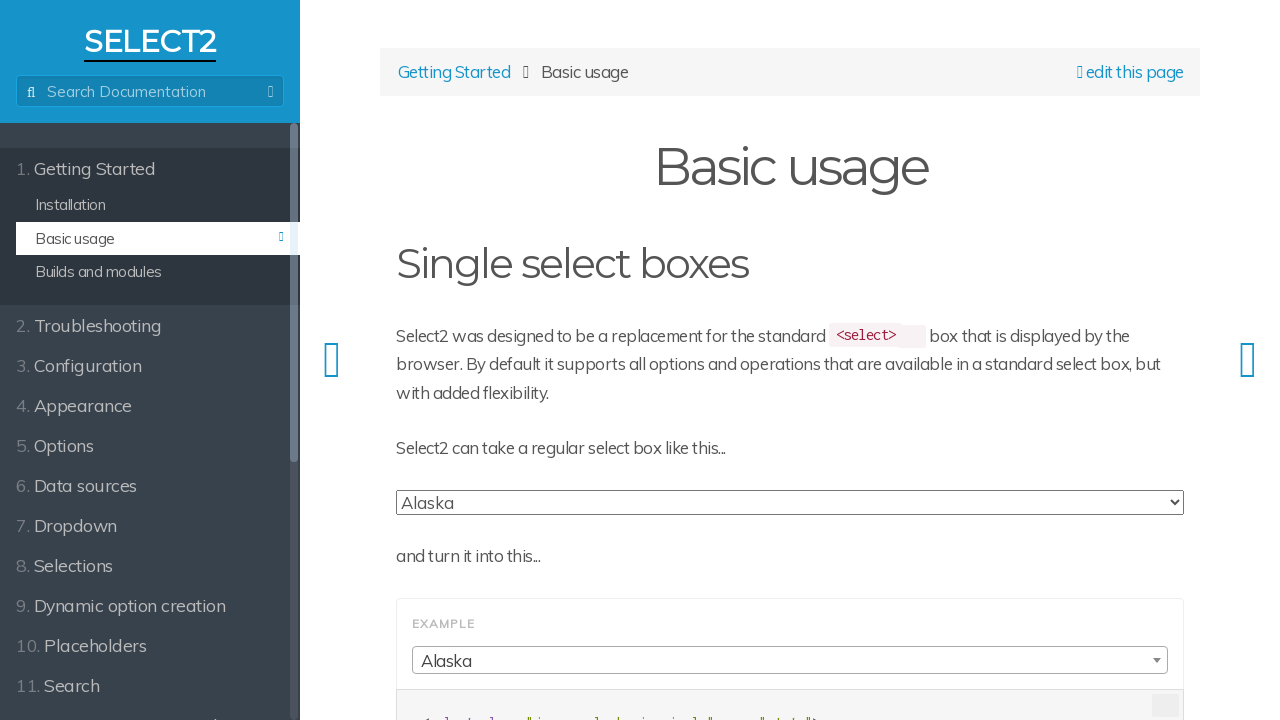

Highlighted the dropdown arrow element
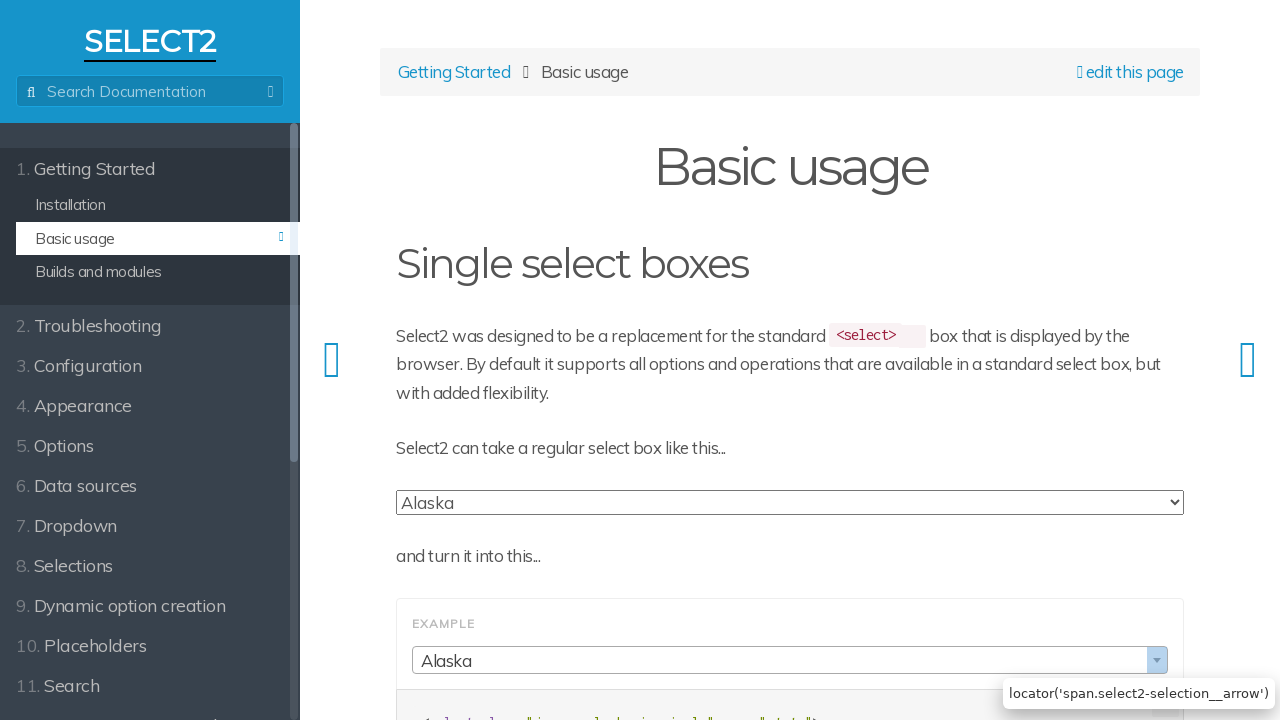

Clicked the dropdown arrow to open options list at (1157, 660) on span.select2-selection__arrow
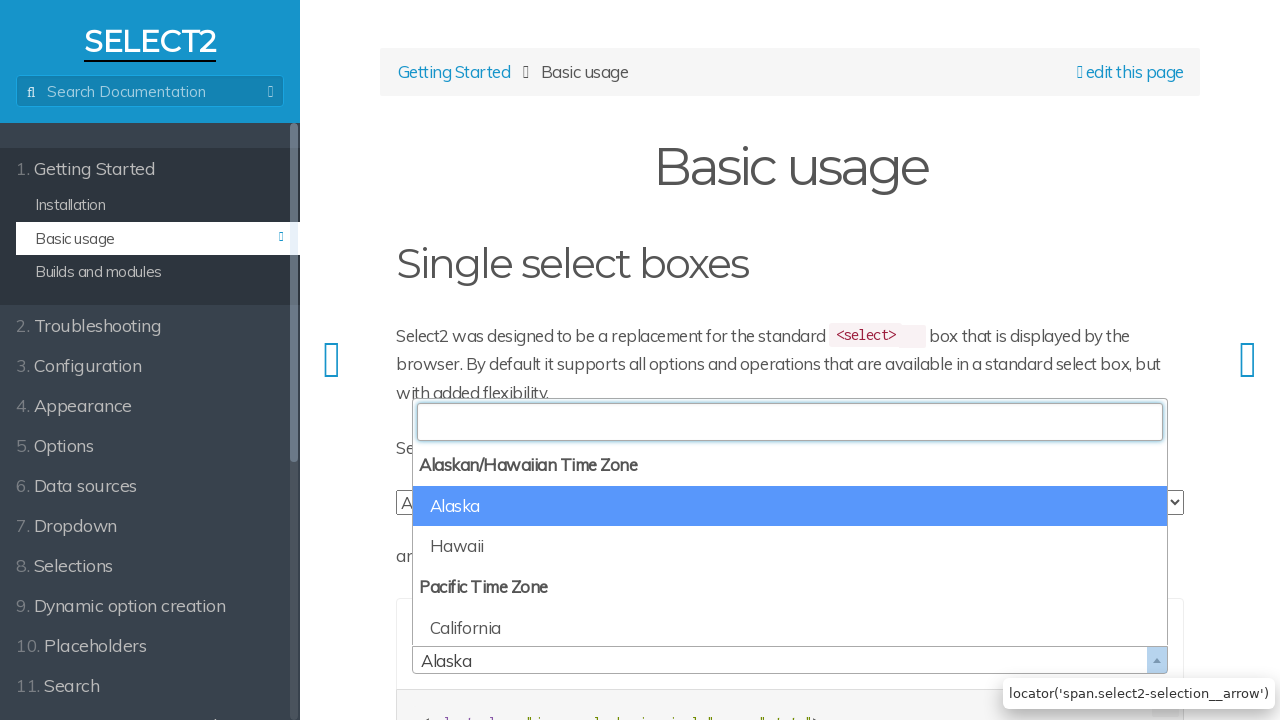

Results dropdown appeared
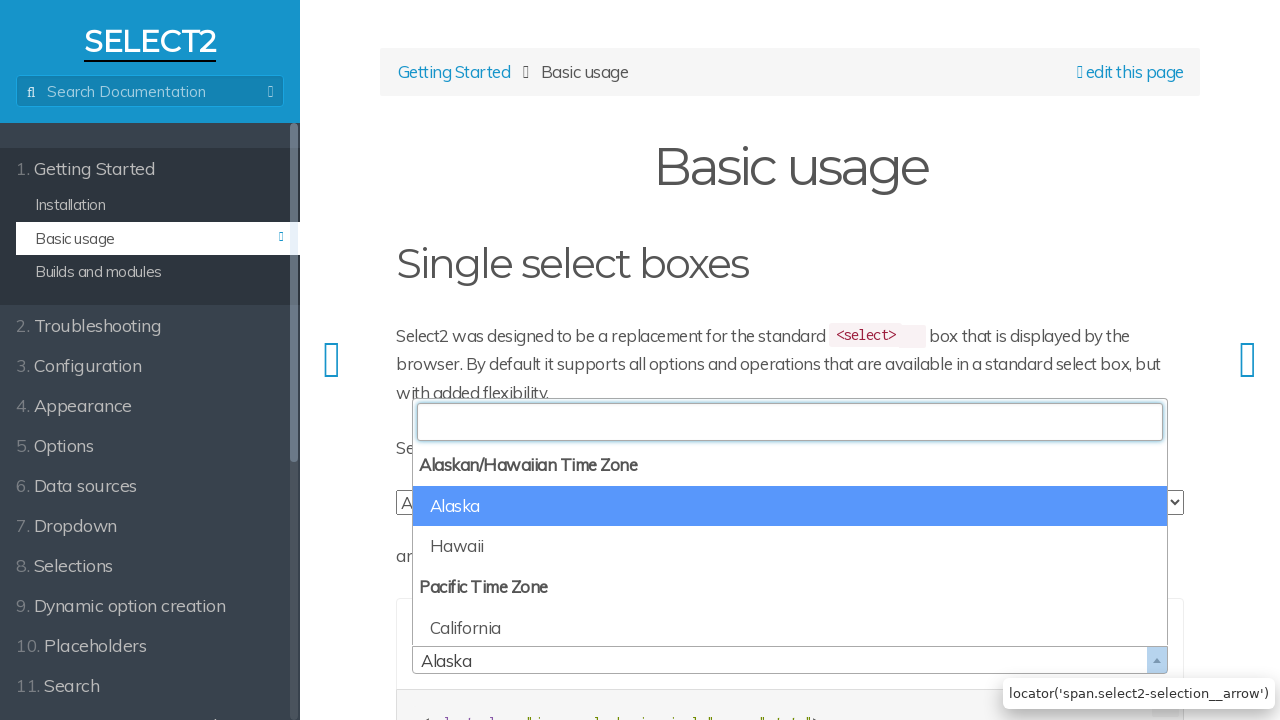

Located all dropdown options
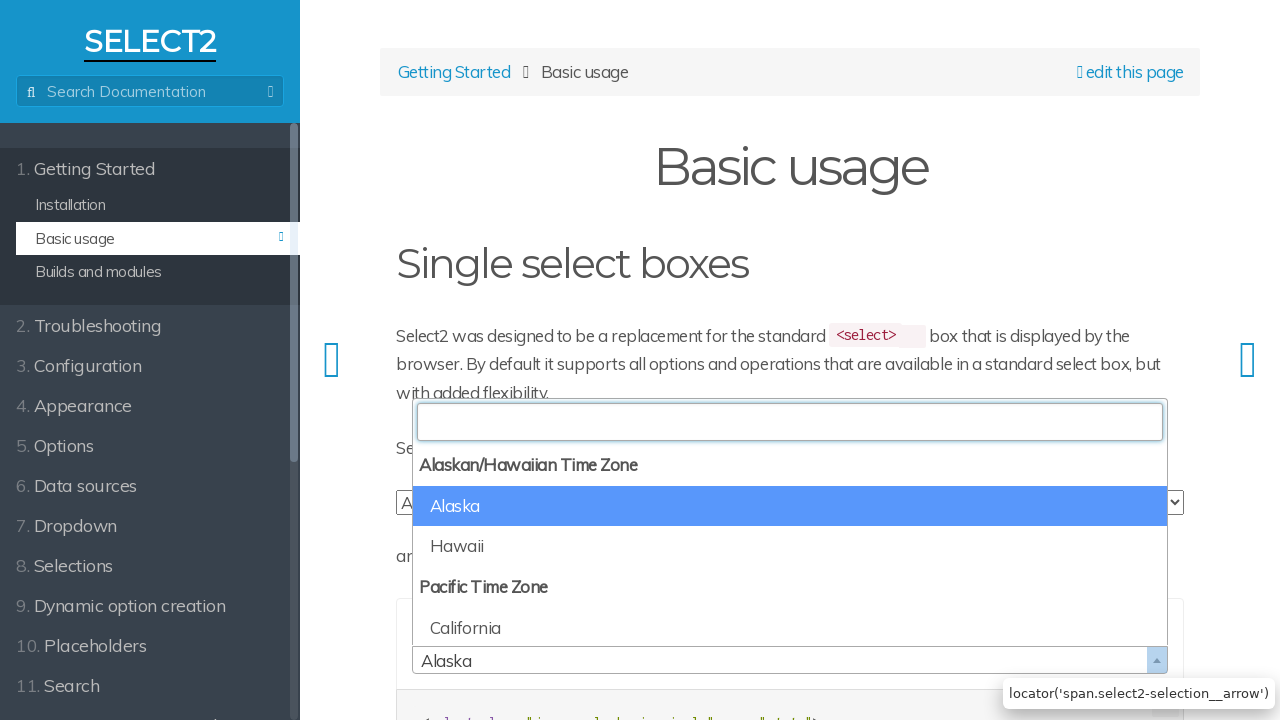

Counted 0 dropdown options
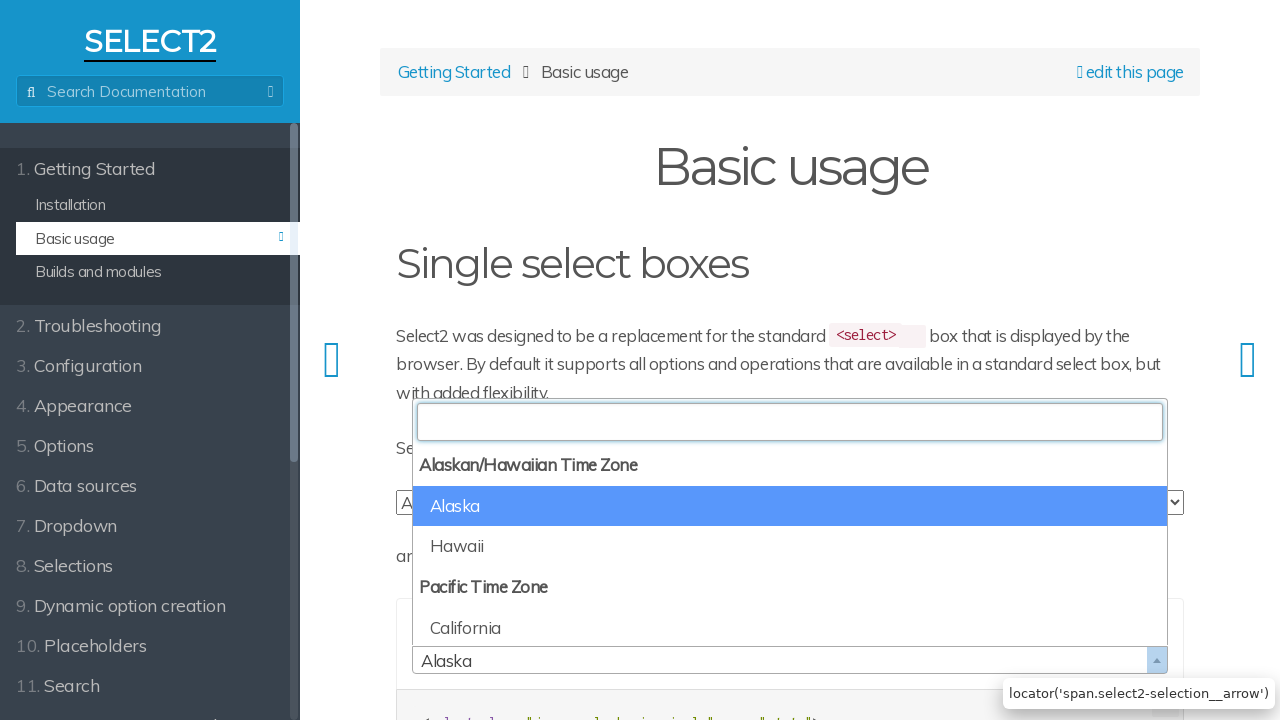

Waited for selection to be applied
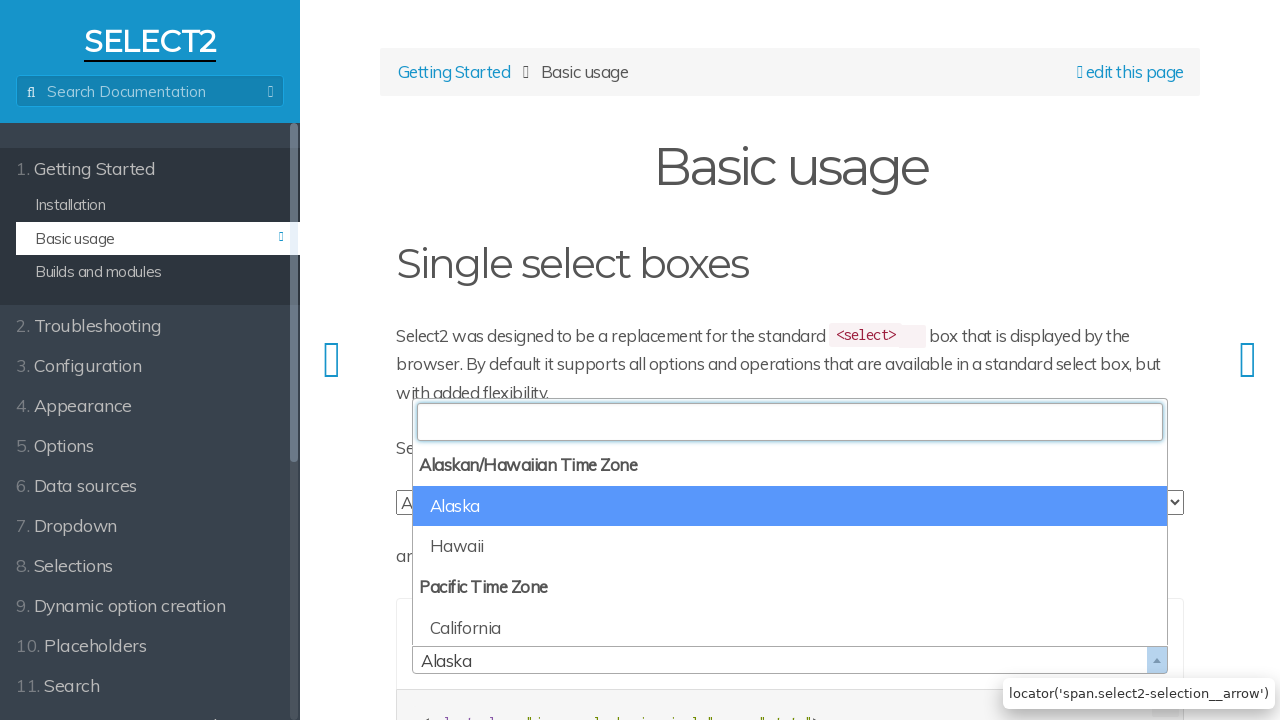

Verified selection element is visible and 'Minnesota' was selected
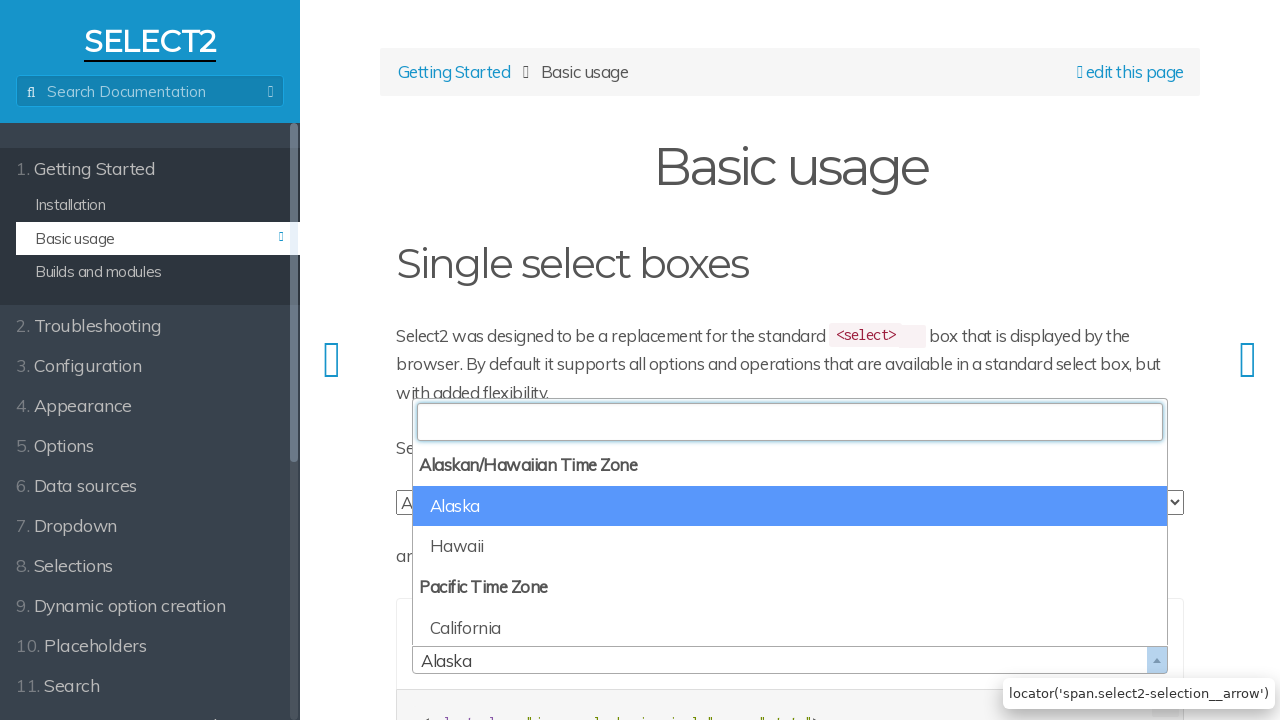

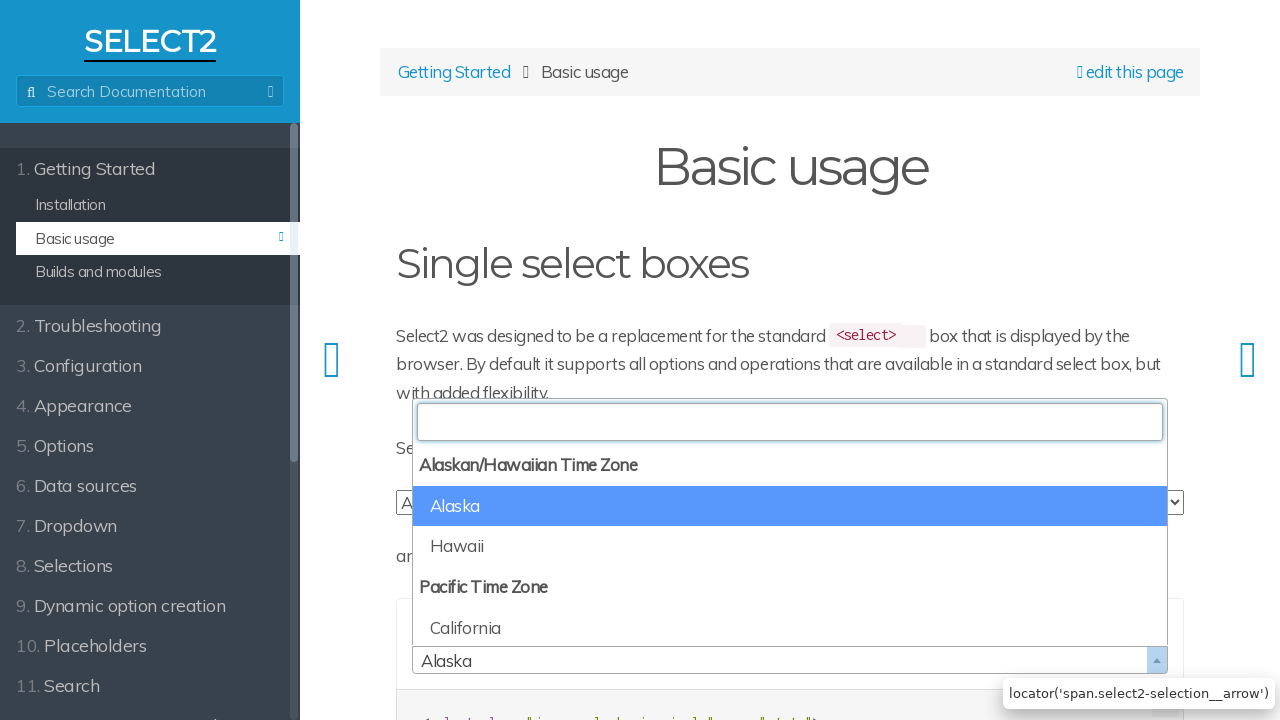